Tests the percent calculator with a negative percentage (-10%) of 100, expecting result of -10

Starting URL: http://www.calculator.net/

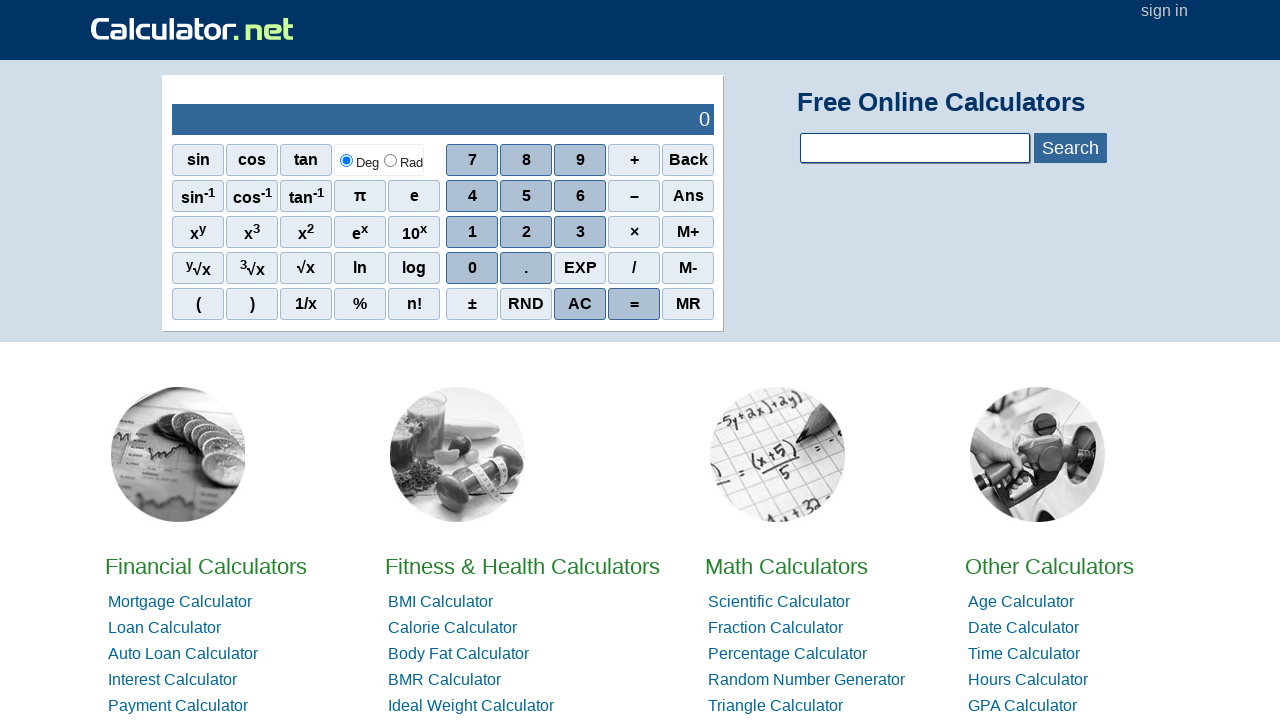

Clicked on Math Calculators at (786, 566) on xpath=//*[@id='homelistwrap']/div[3]/div[2]/a
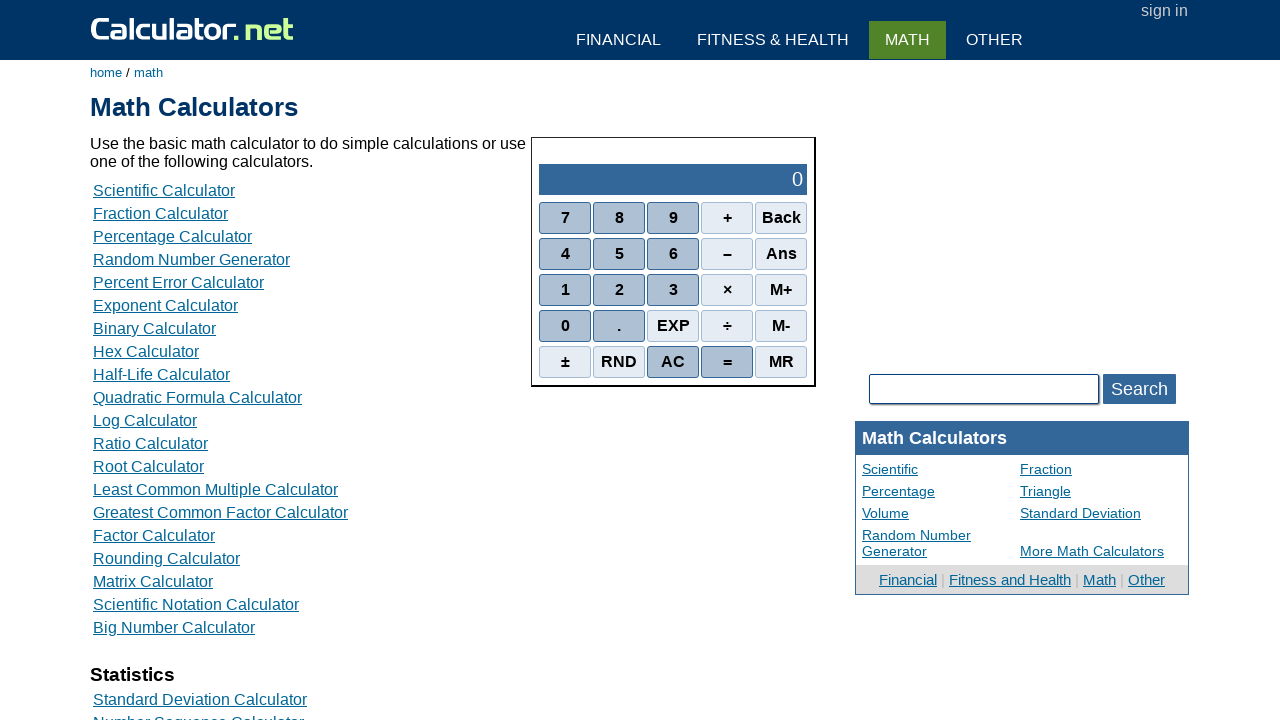

Clicked on Percent Calculators at (172, 236) on xpath=//*[@id='content']/table[2]/tbody/tr/td/div[3]/a
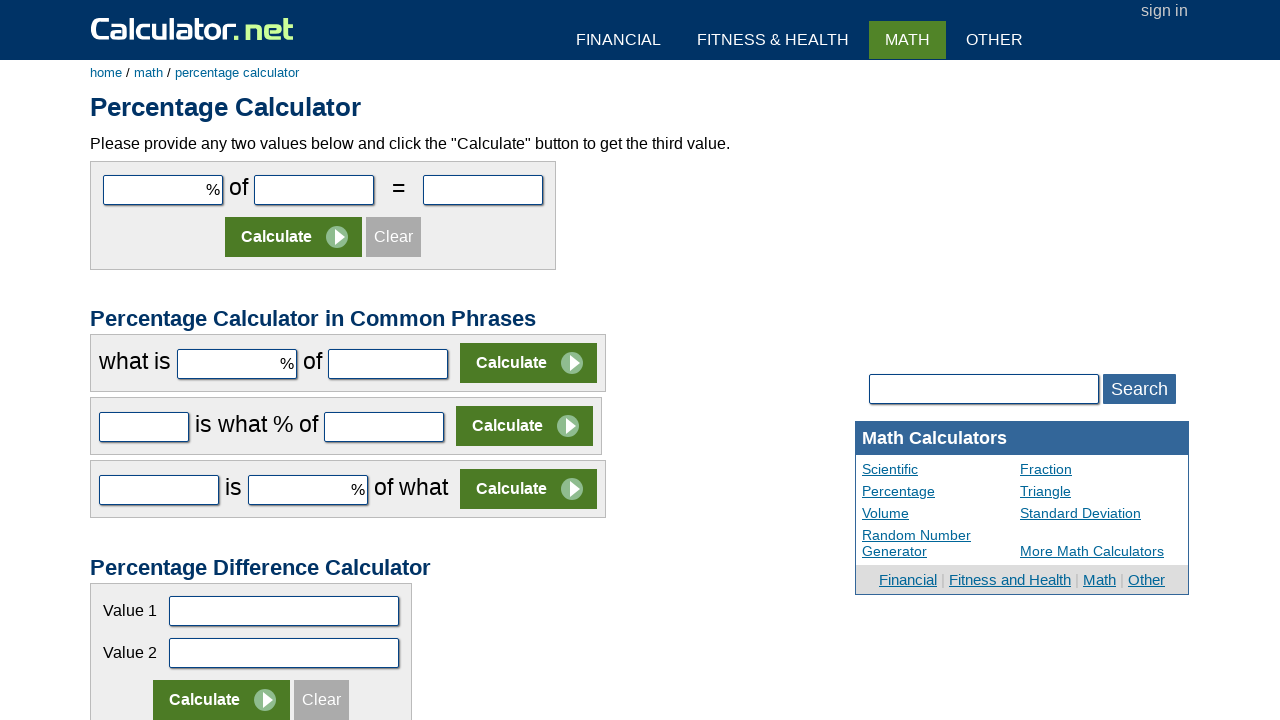

Entered -10 in the first number field on #cpar1
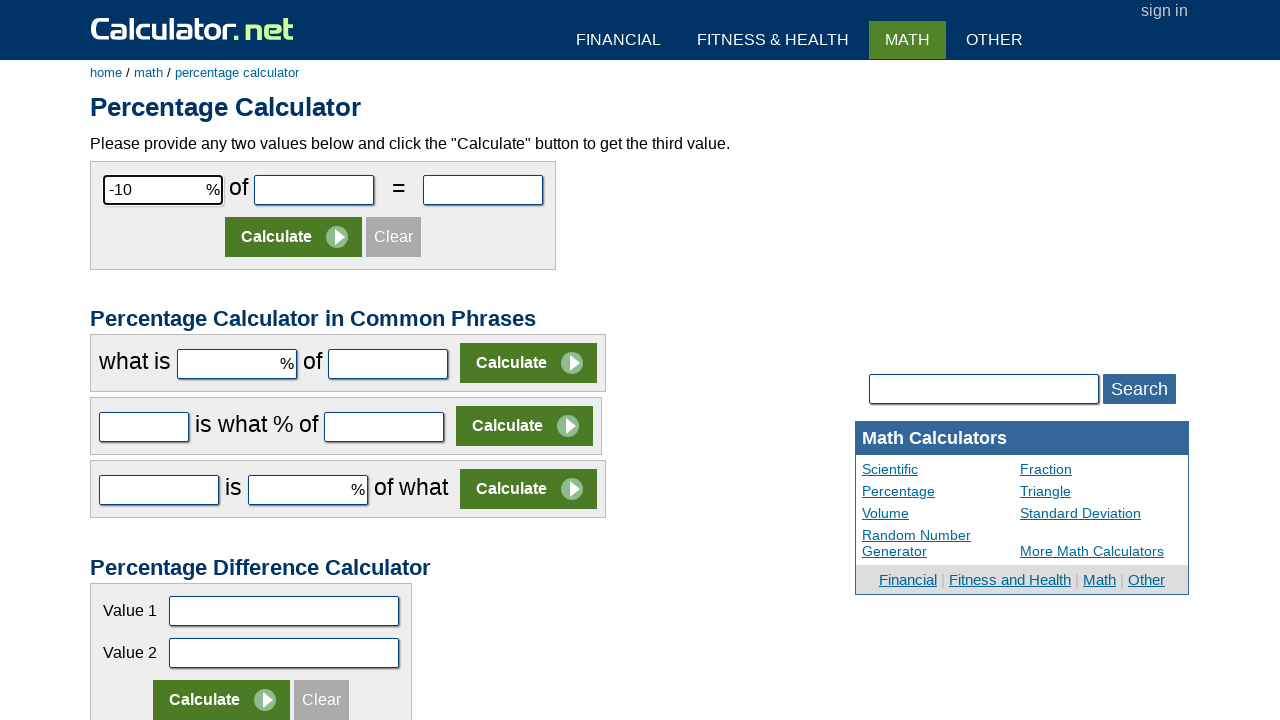

Entered 100 in the second number field on #cpar2
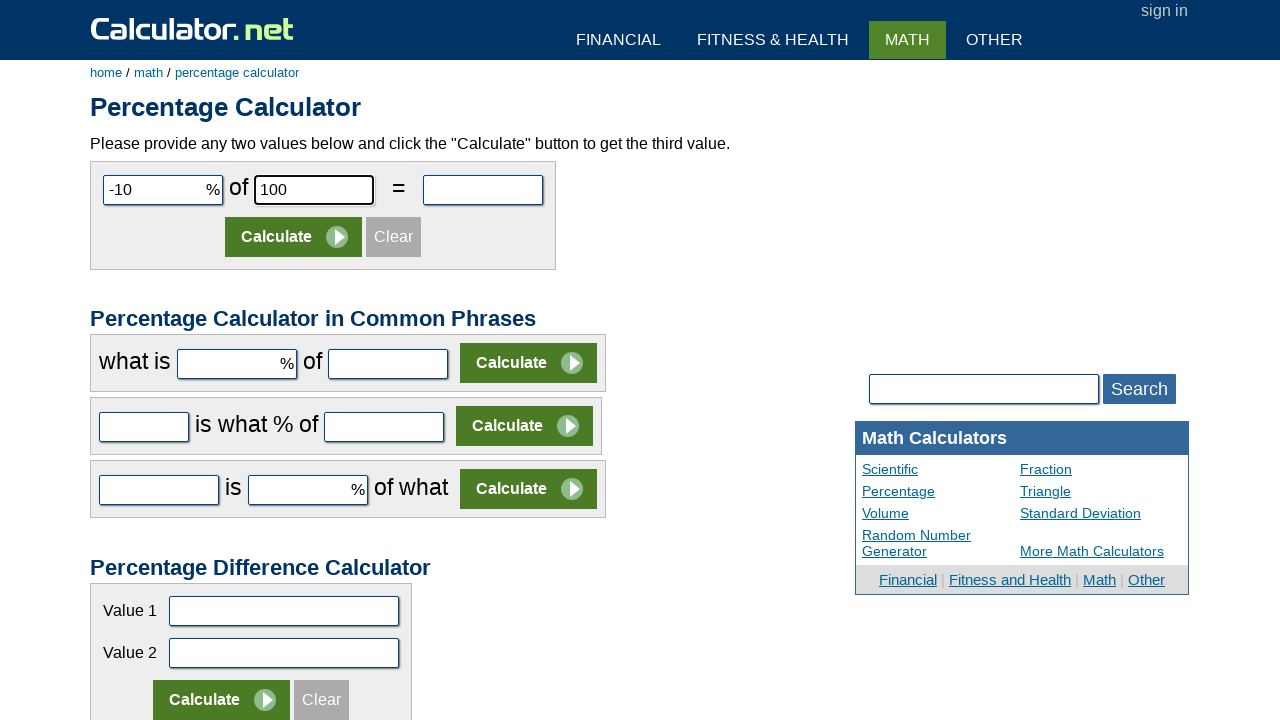

Clicked Calculate button at (294, 237) on xpath=//*[@id='content']/form[1]/table/tbody/tr[2]/td/input[2]
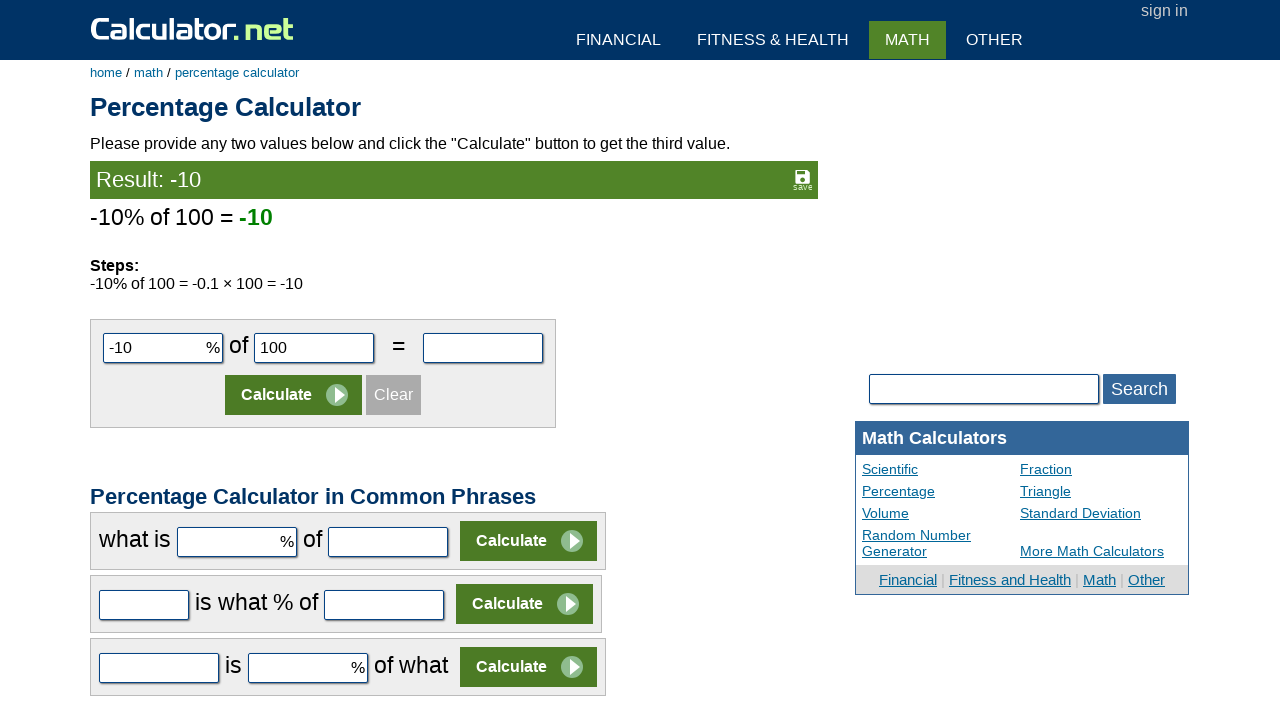

Result appeared: -10% of 100 equals -10
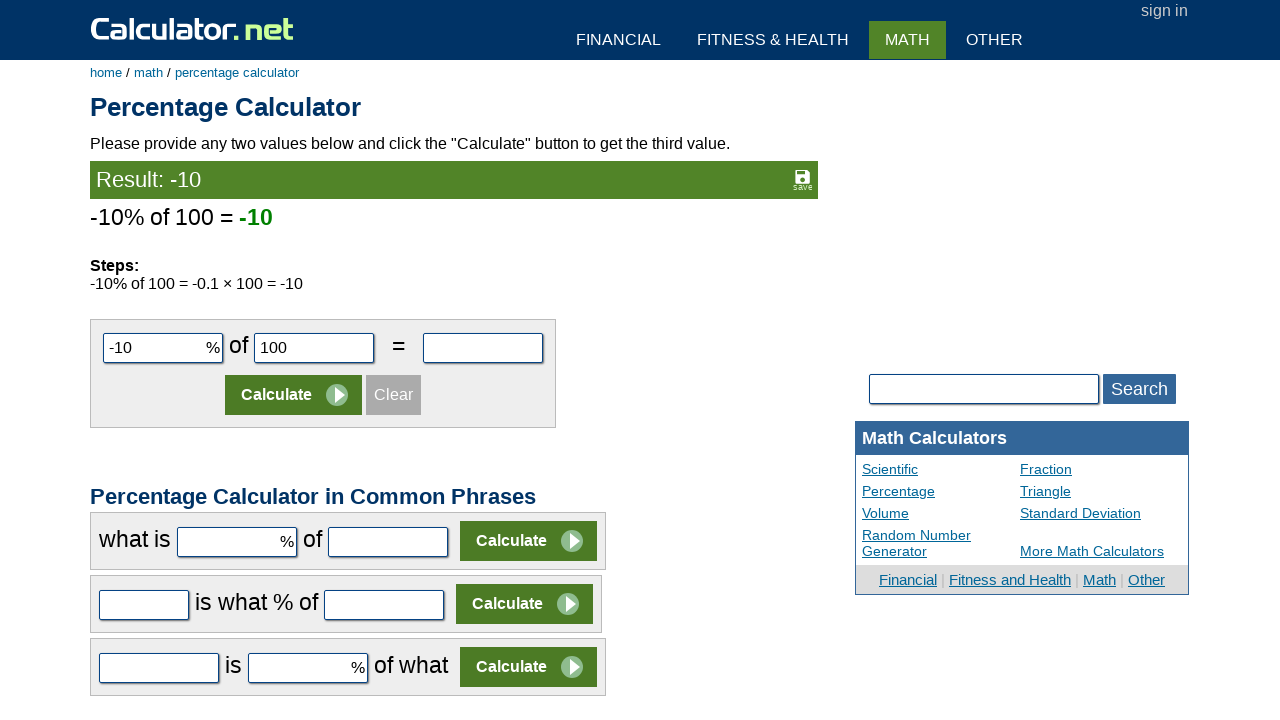

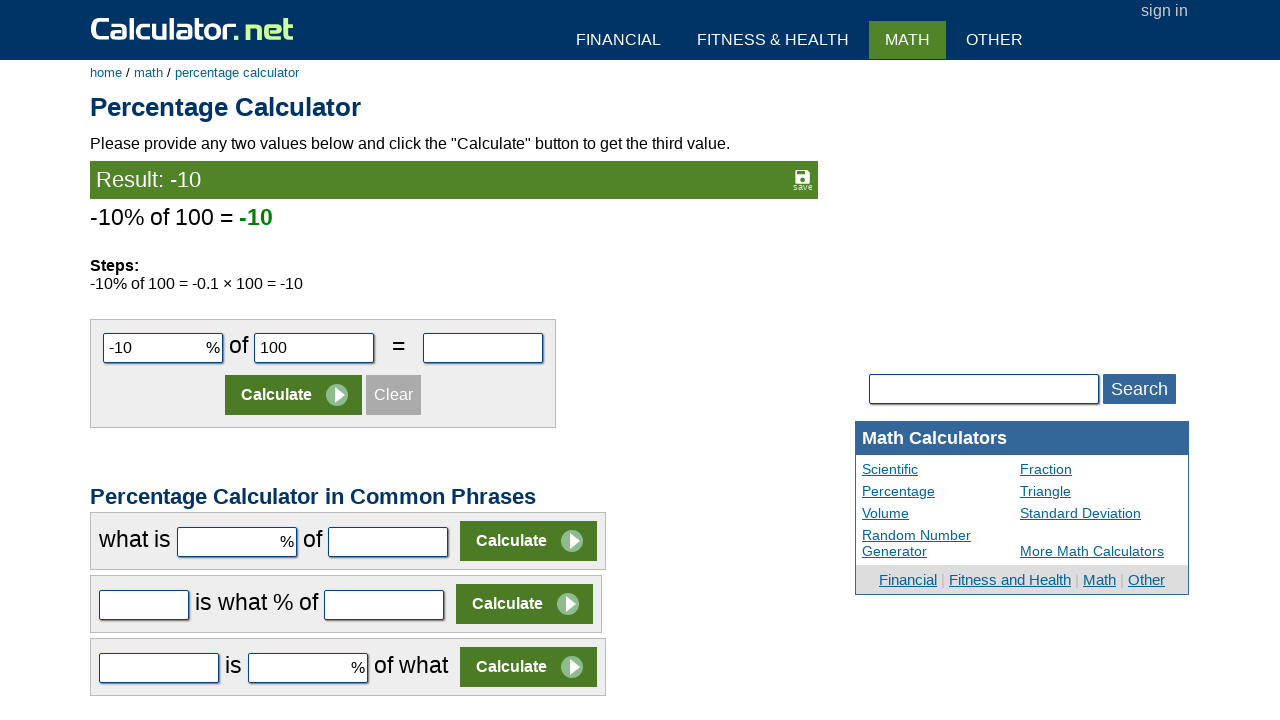